Tests flight search functionality by selecting origin and destination cities from dropdowns and clicking Find Flights to verify the results page displays correctly

Starting URL: https://blazedemo.com

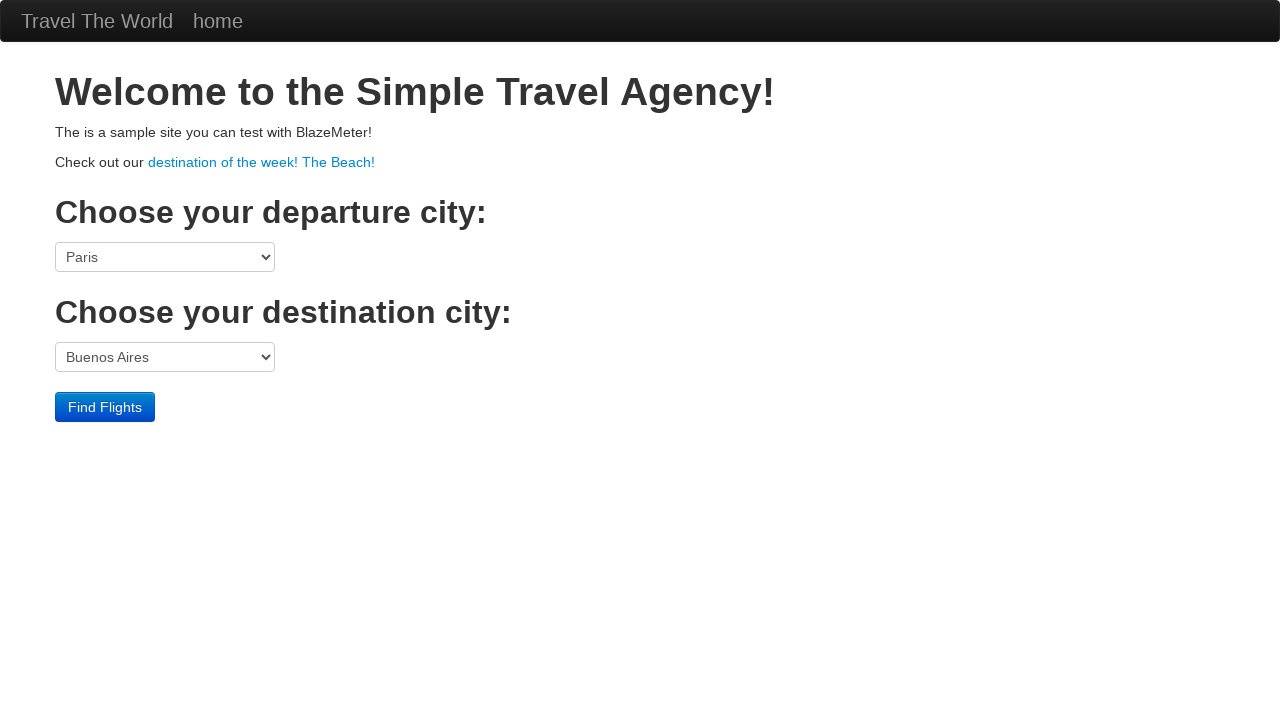

Clicked origin city dropdown at (165, 257) on select[name='fromPort']
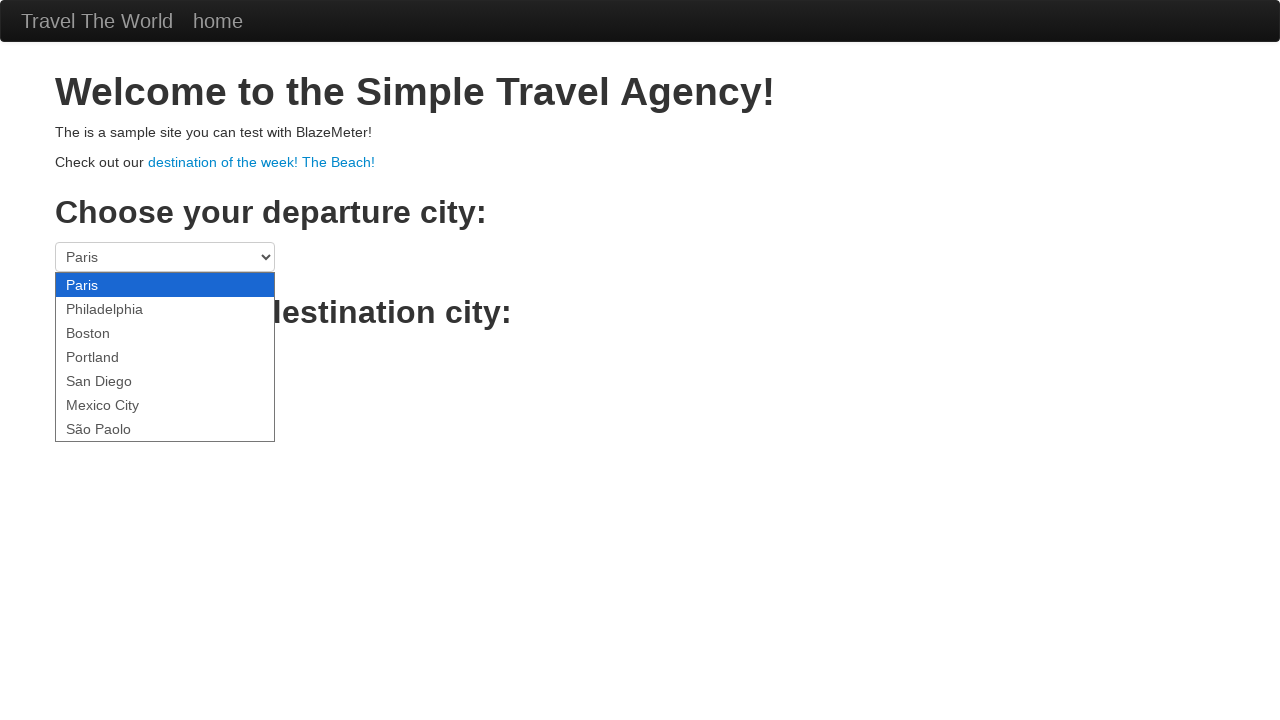

Selected 'Portland' as origin city on select[name='fromPort']
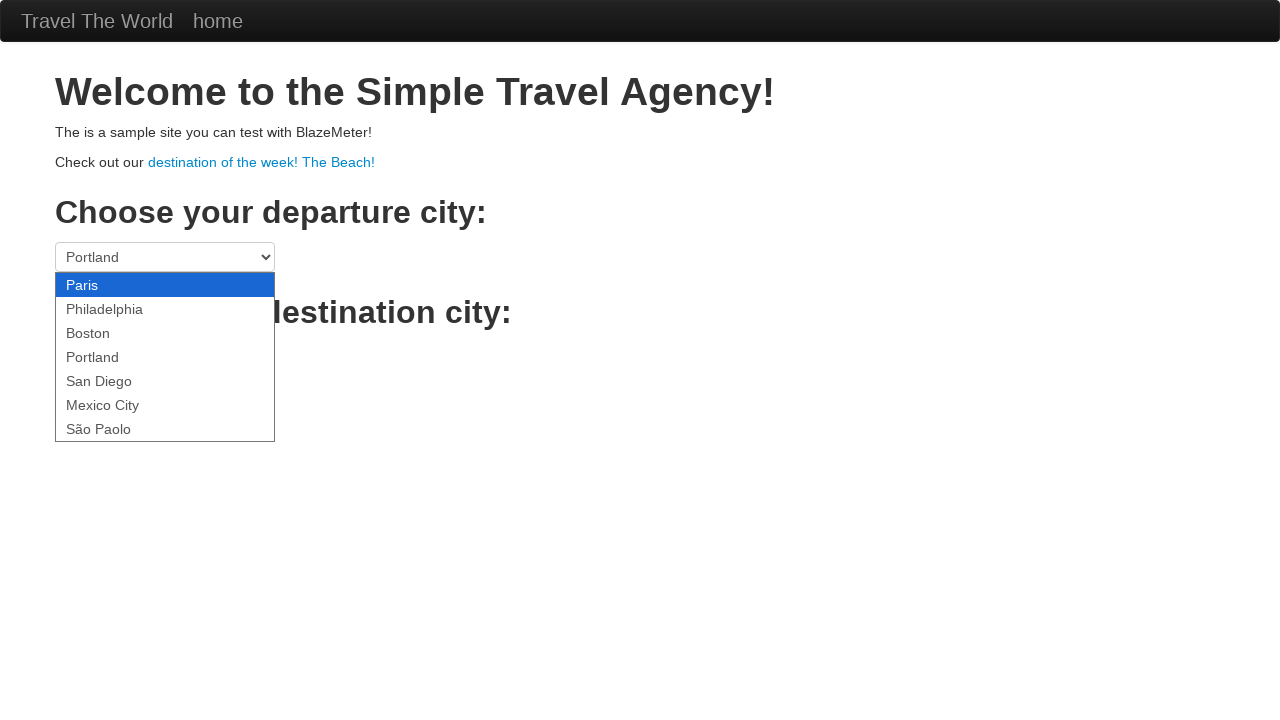

Clicked destination city dropdown at (165, 357) on select[name='toPort']
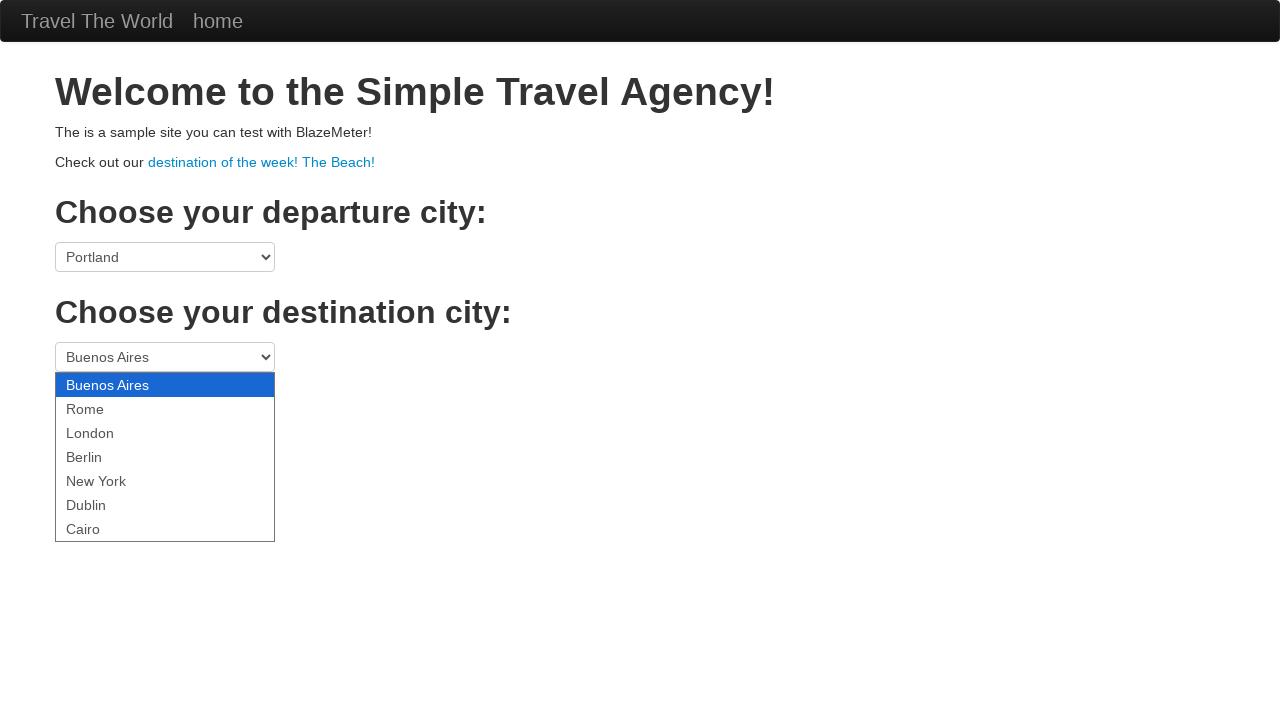

Selected 'Berlin' as destination city on select[name='toPort']
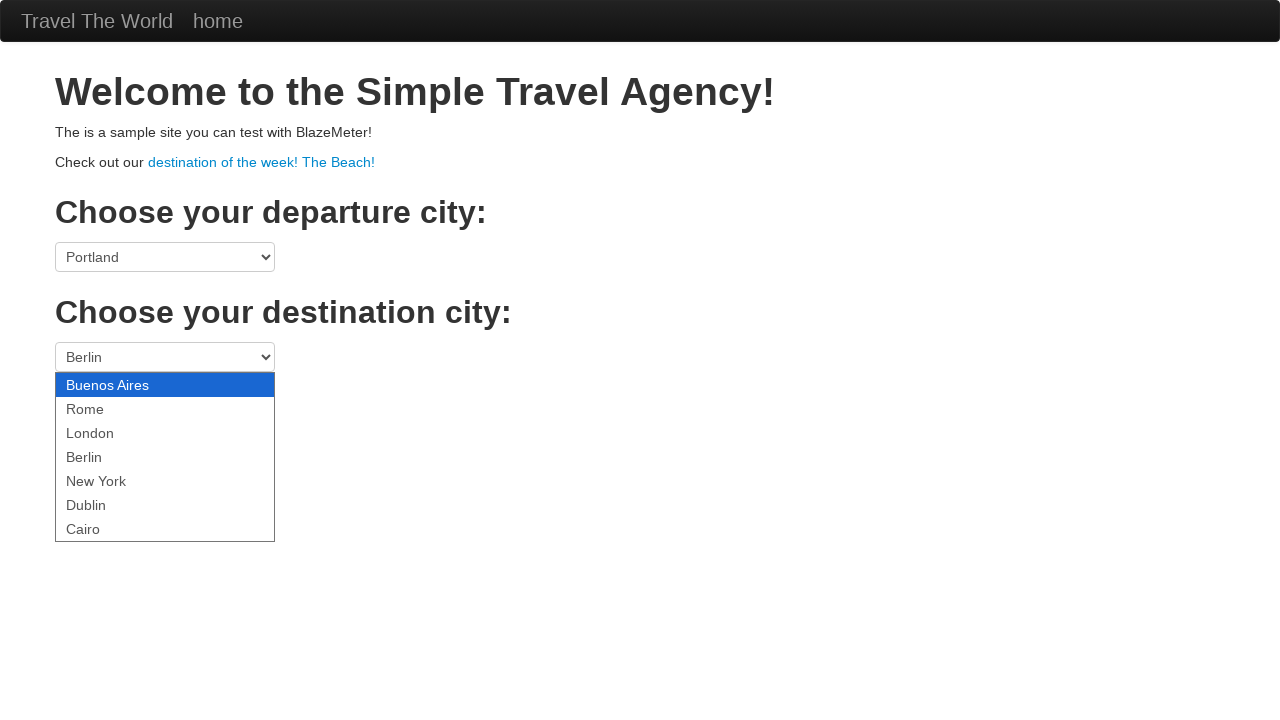

Clicked Find Flights button at (105, 407) on .btn-primary
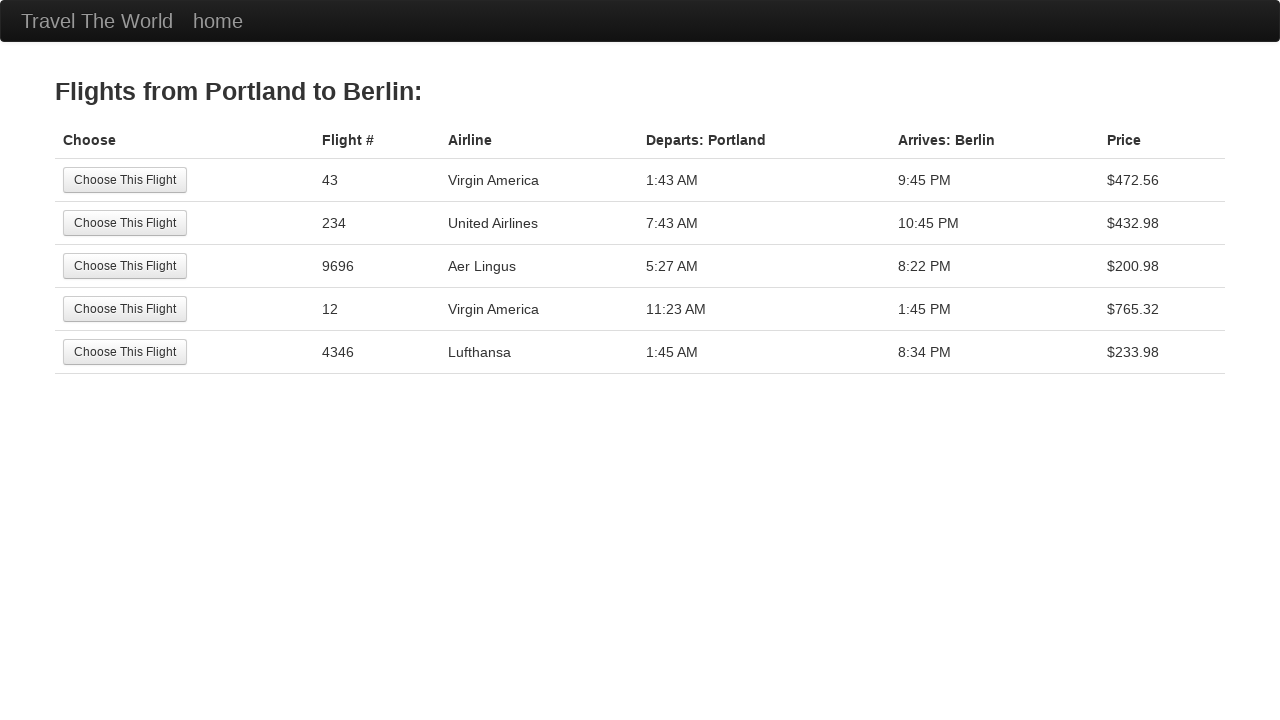

Flight results page loaded with heading visible
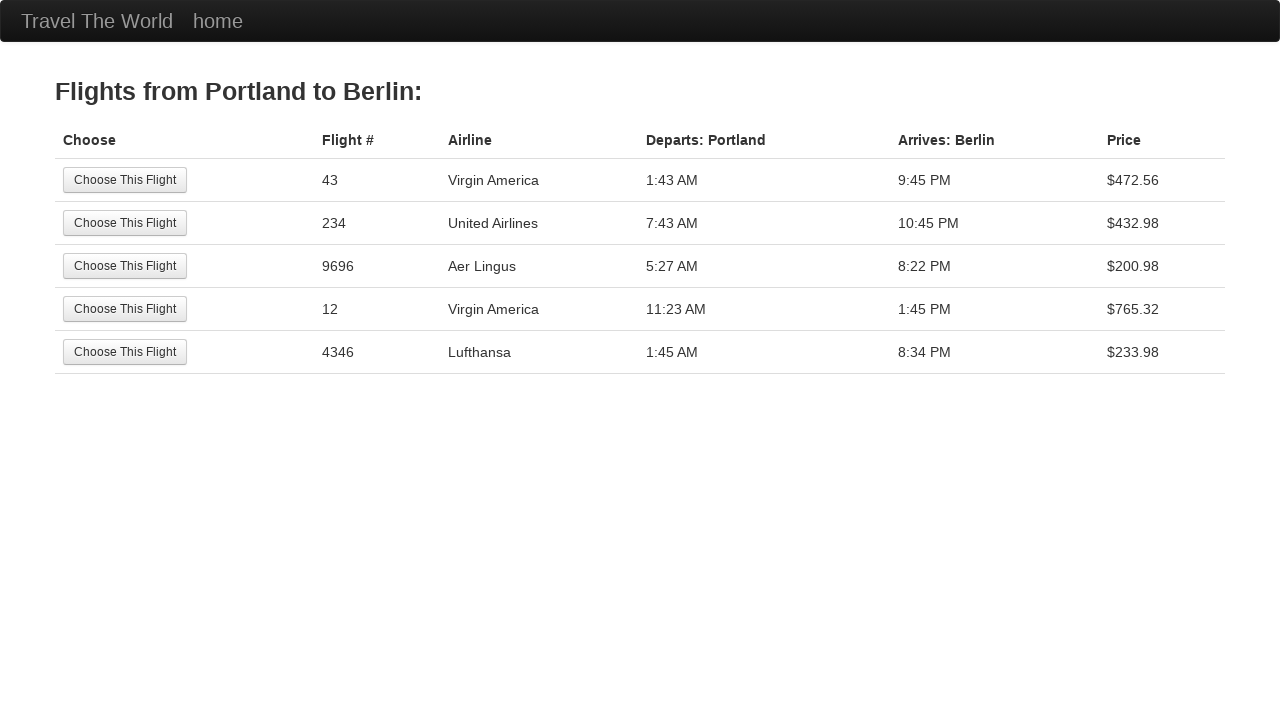

Retrieved flight results heading text
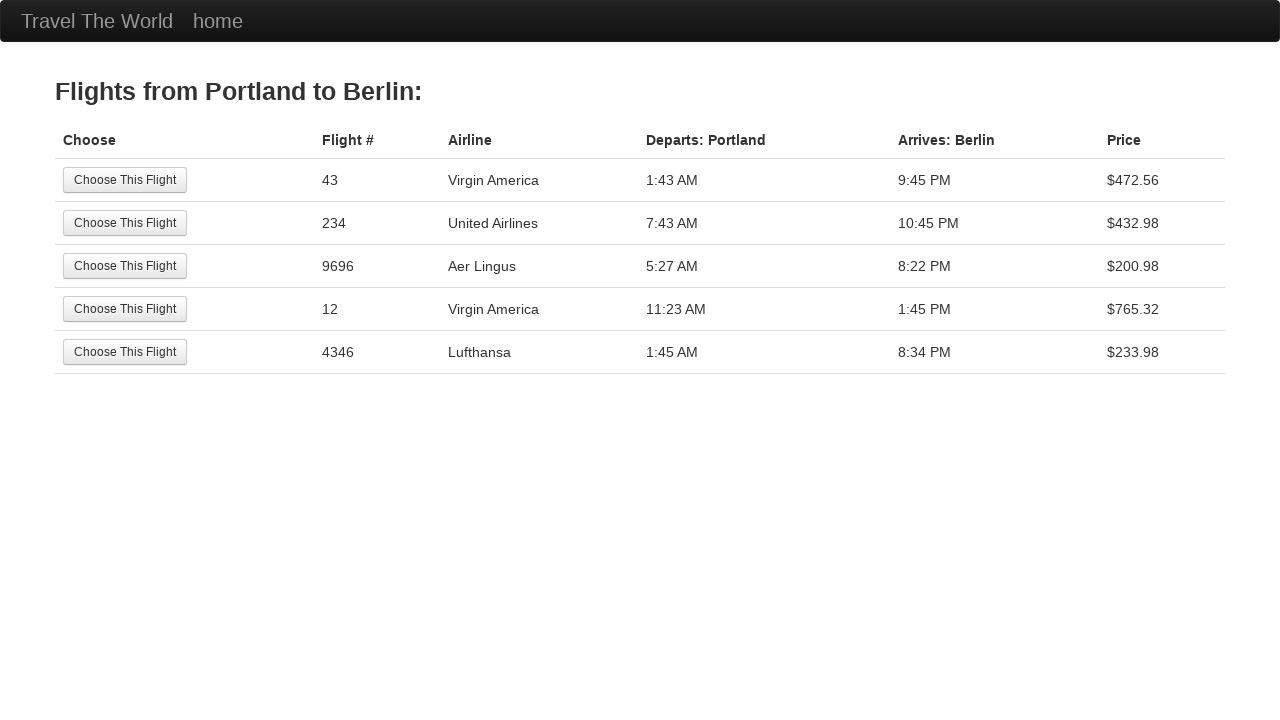

Verified heading contains 'Flights from Portland to Berlin:'
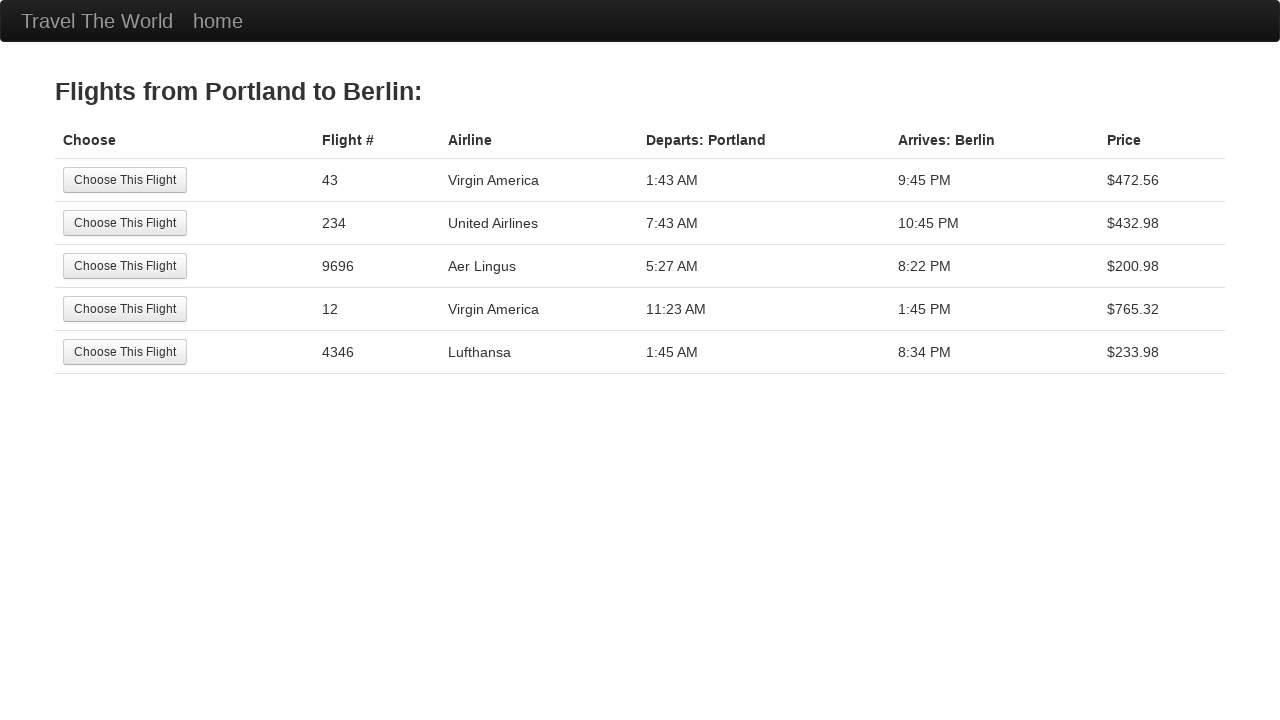

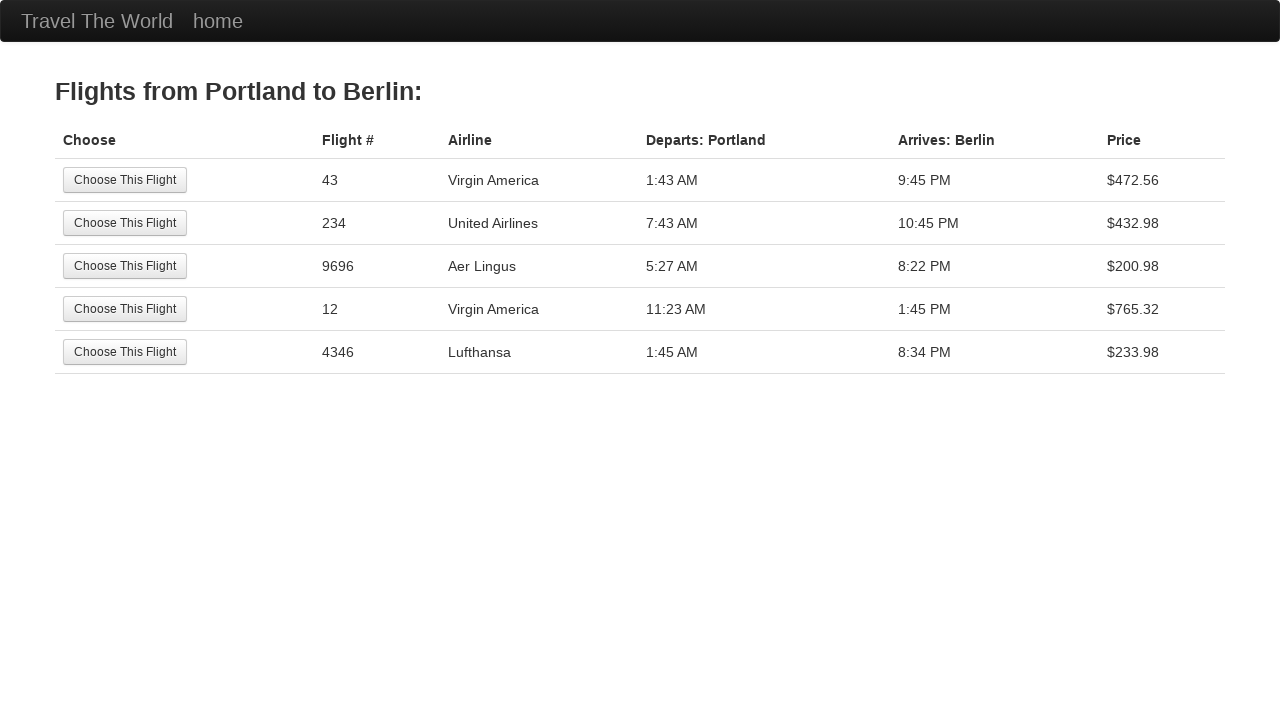